Scrolls to and verifies the Digital Commerce Solutions section is present.

Starting URL: https://www.recodesolutions.com

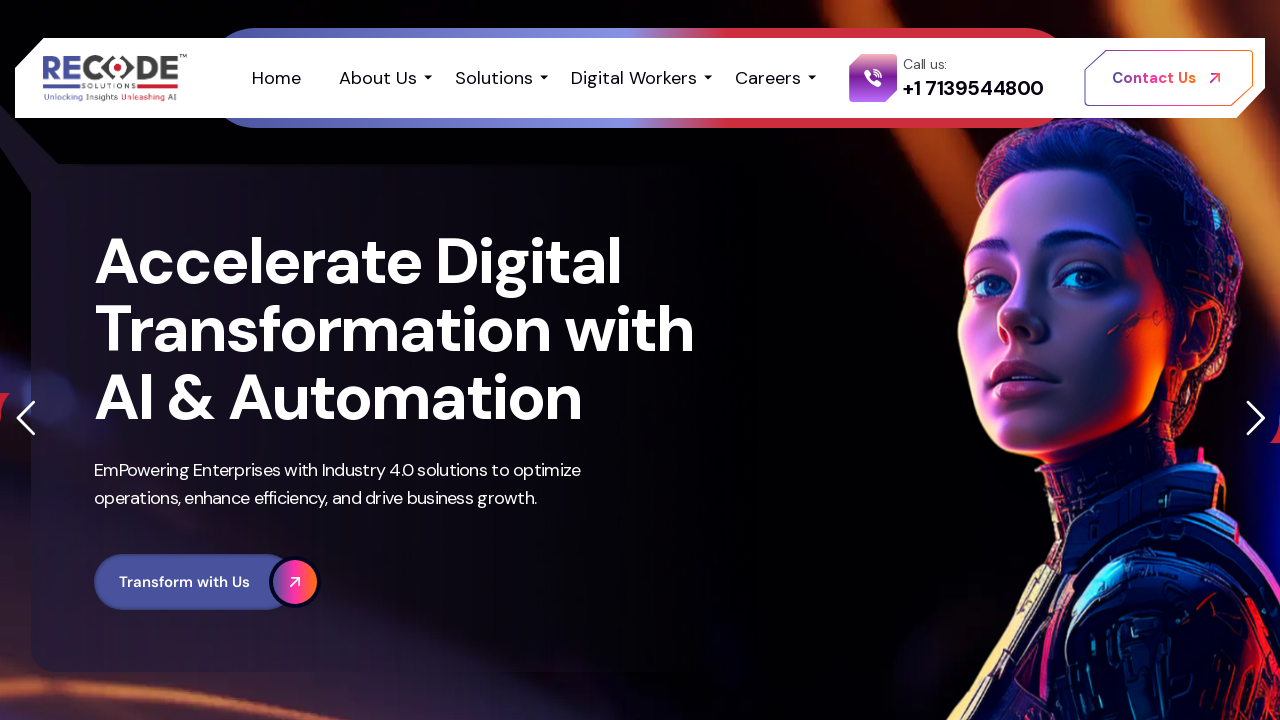

Scrolled down 2000 pixels
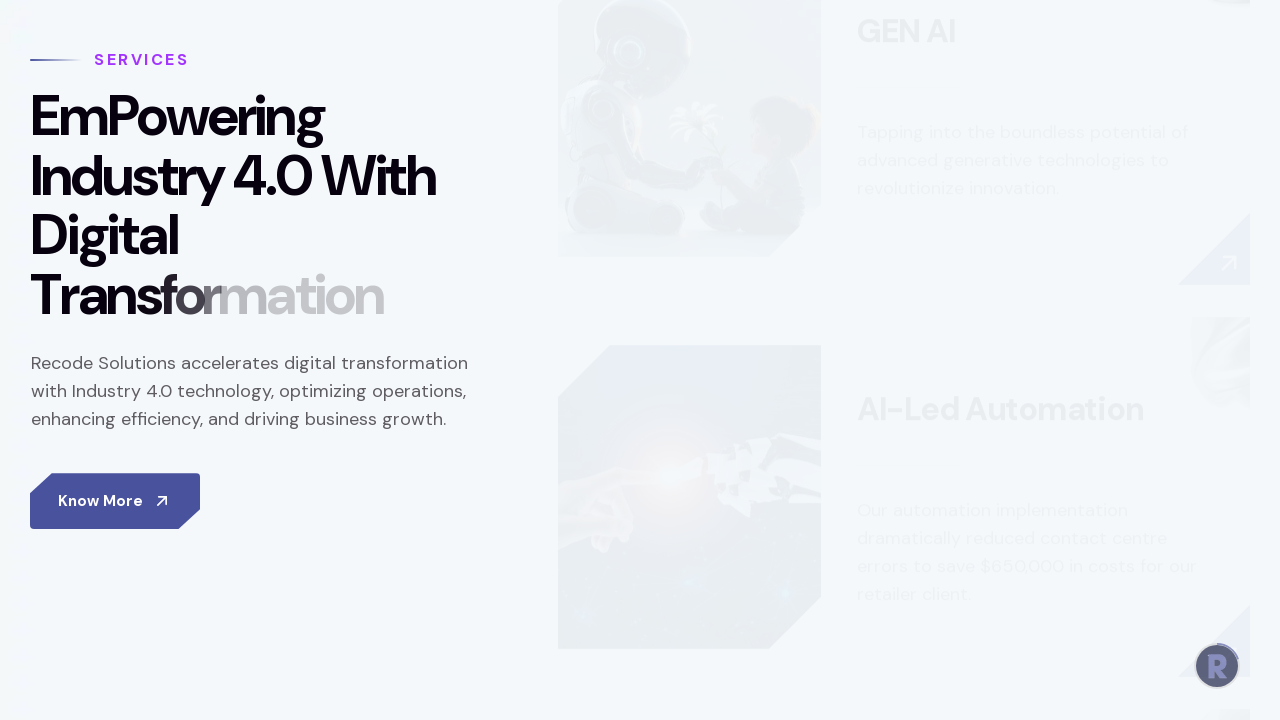

Waited 500ms for page content to settle
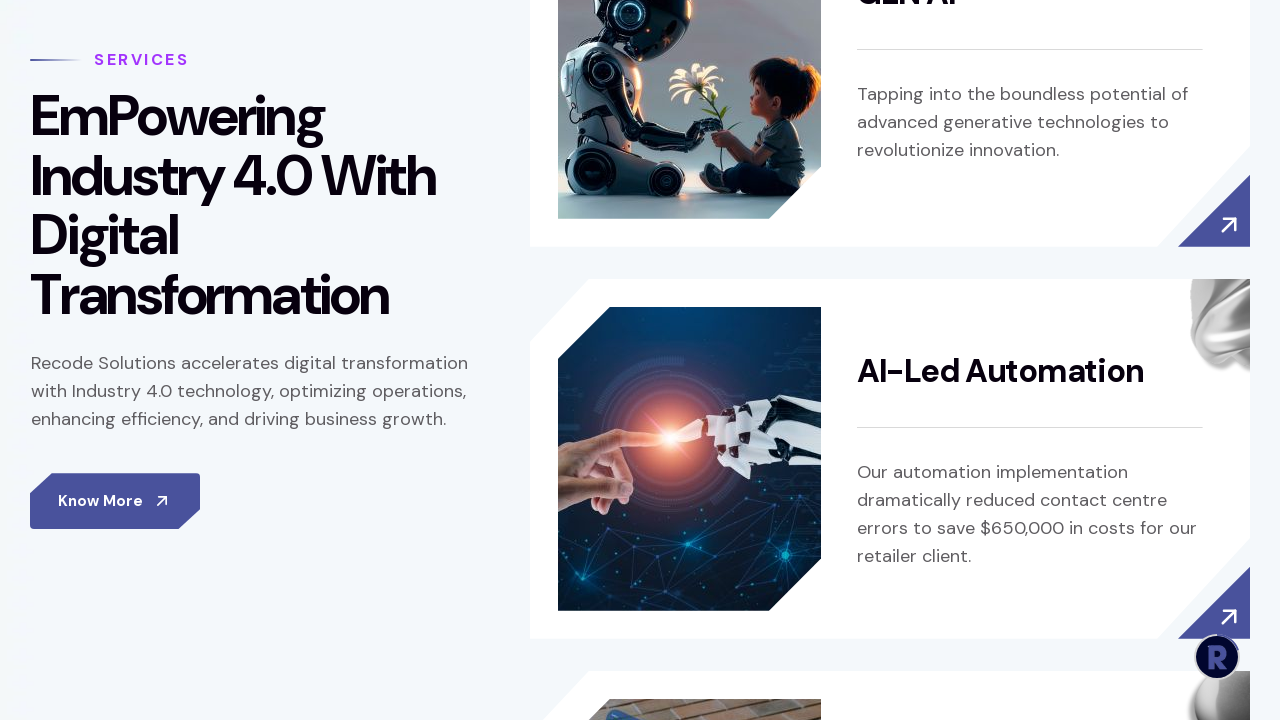

Located Digital Commerce Solutions section element
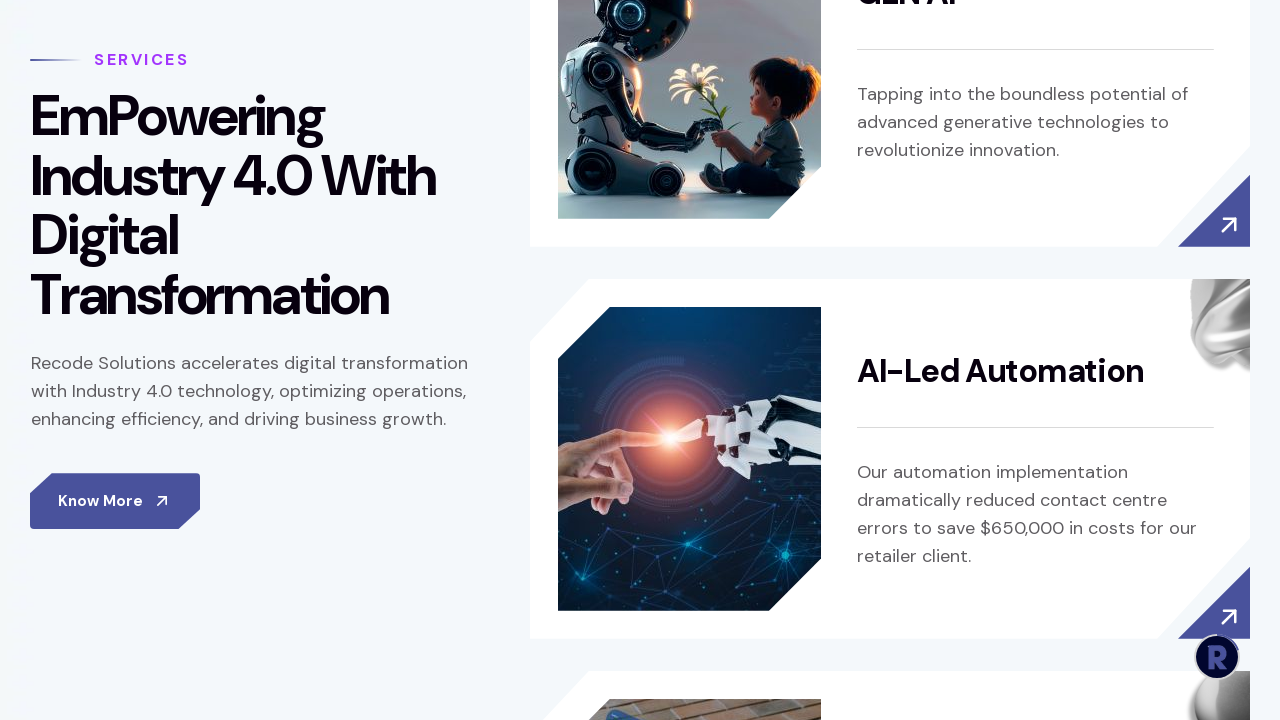

Scrolled Digital Commerce Solutions section into view
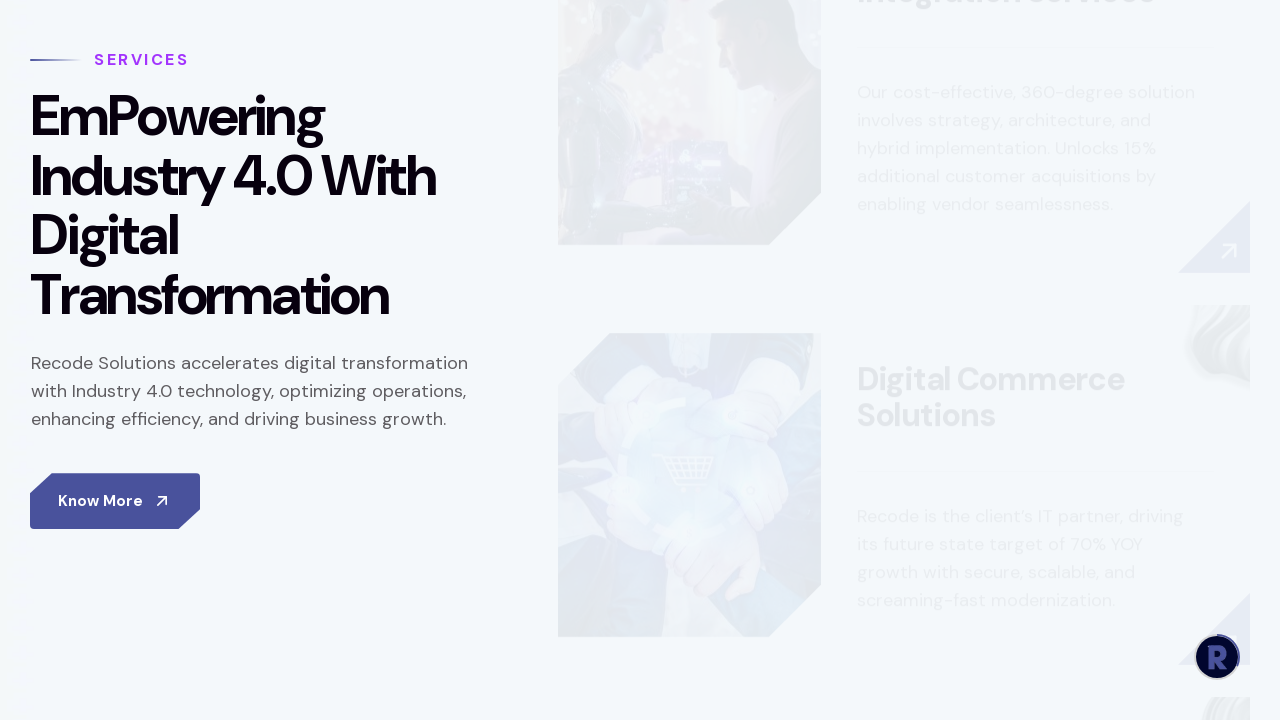

Verified Digital Commerce Solutions section is visible
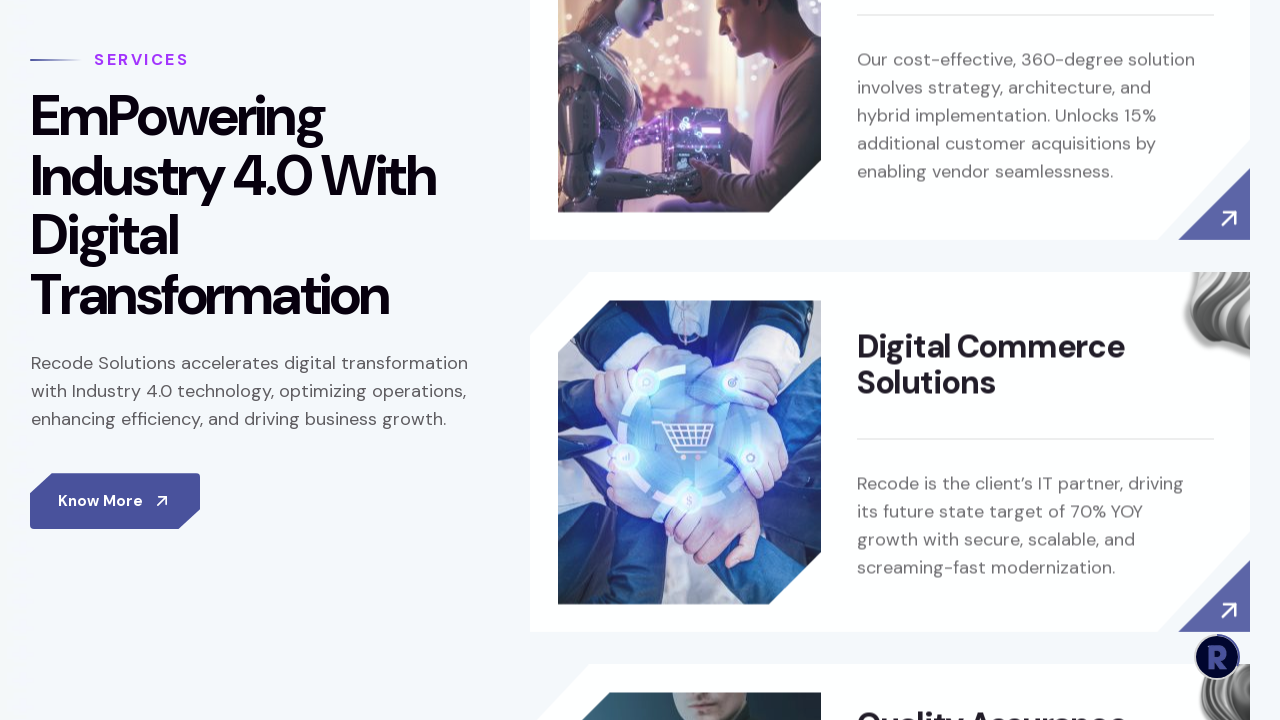

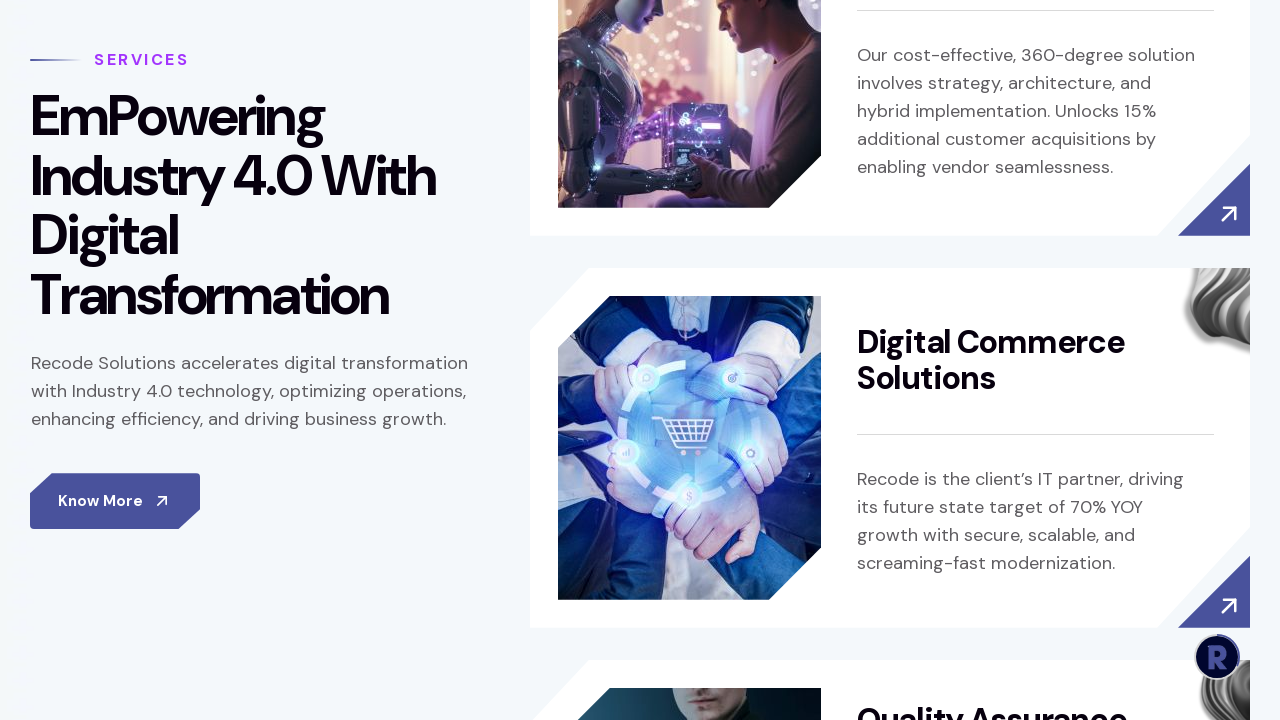